Tests dynamic element appearance by clicking a button and waiting for a paragraph element to appear with the expected Polish text "Dopiero się pojawiłem!" (identical to firstTest)

Starting URL: https://testeroprogramowania.github.io/selenium/wait2.html

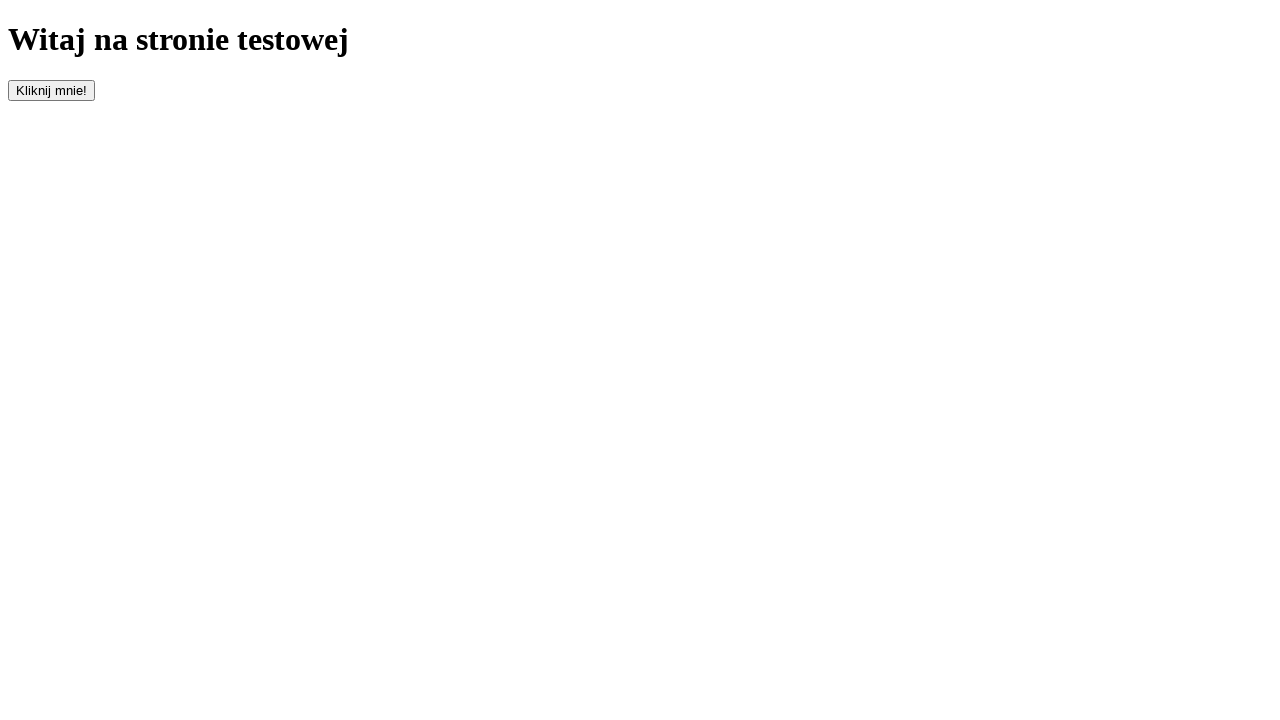

Clicked button to trigger dynamic element appearance at (52, 90) on button
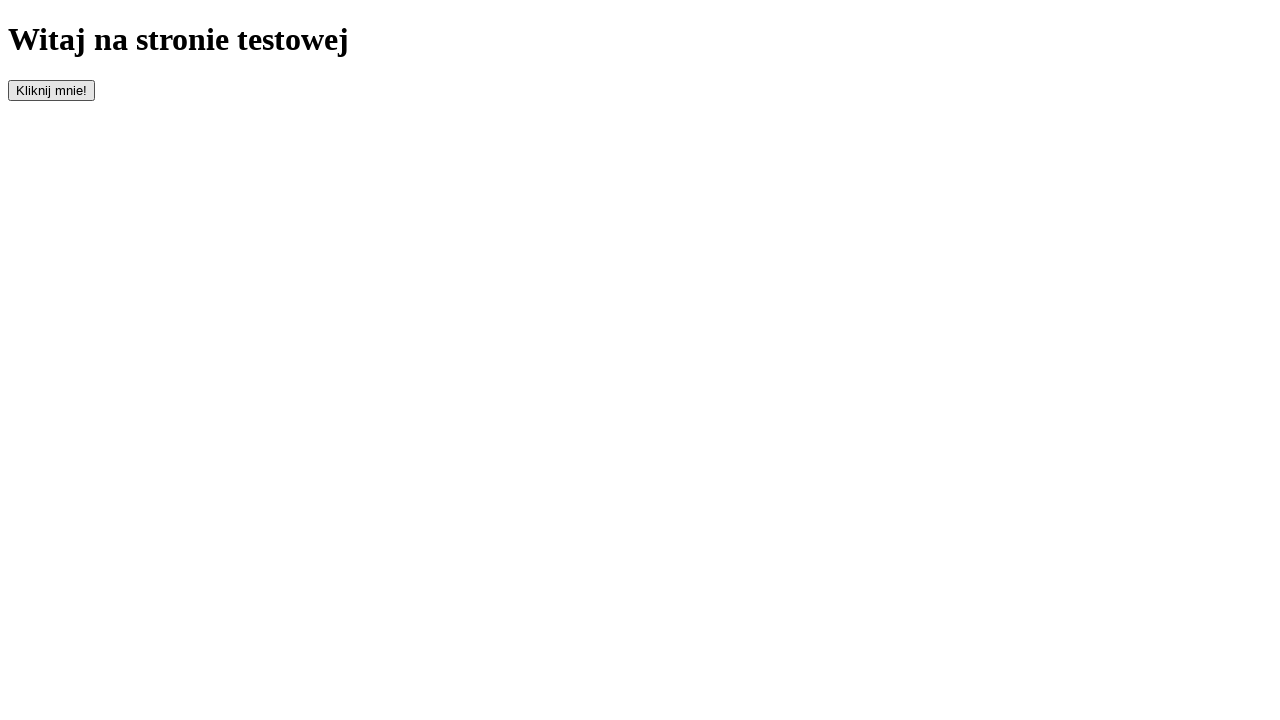

Waited for paragraph element to appear
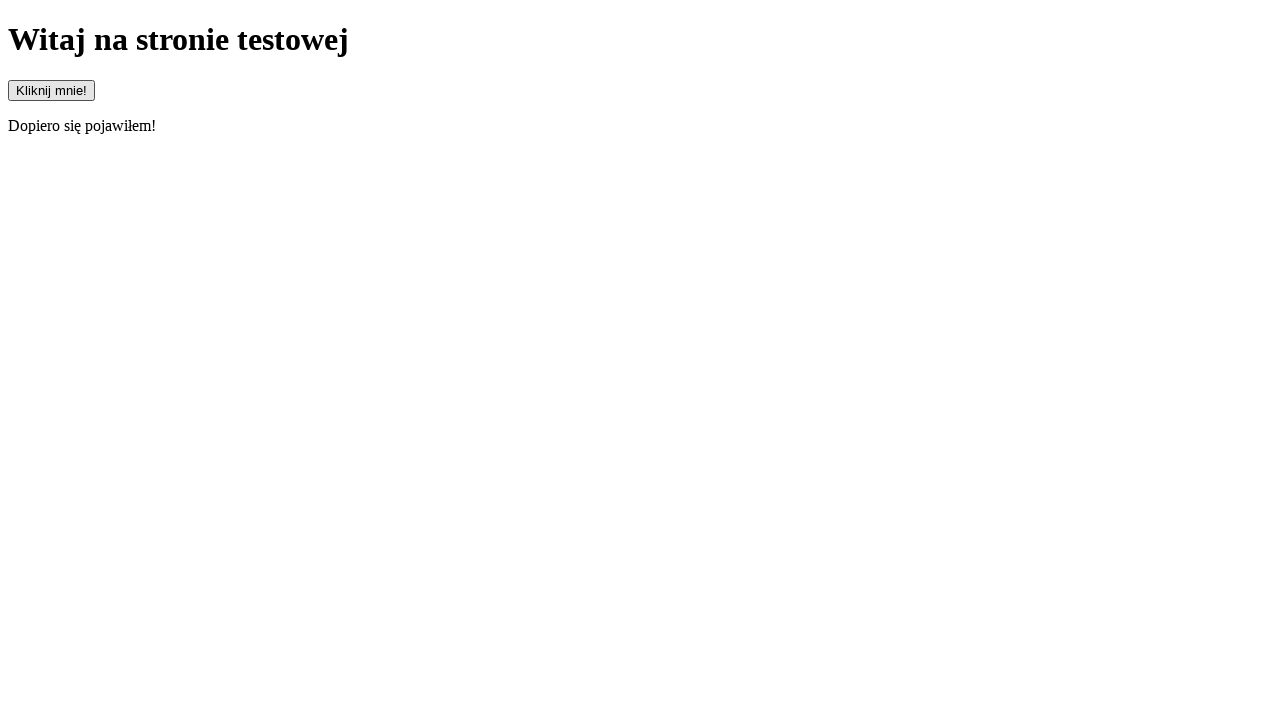

Retrieved paragraph text content
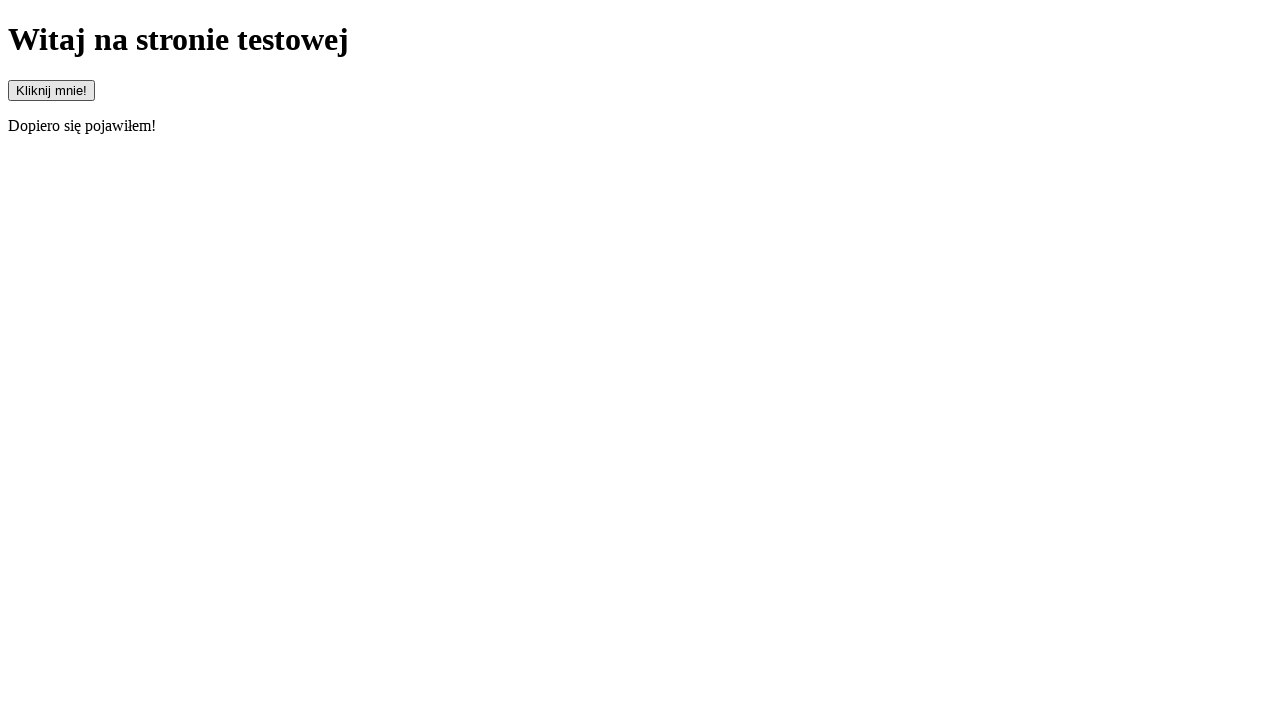

Verified paragraph text matches expected Polish text 'Dopiero się pojawiłem!'
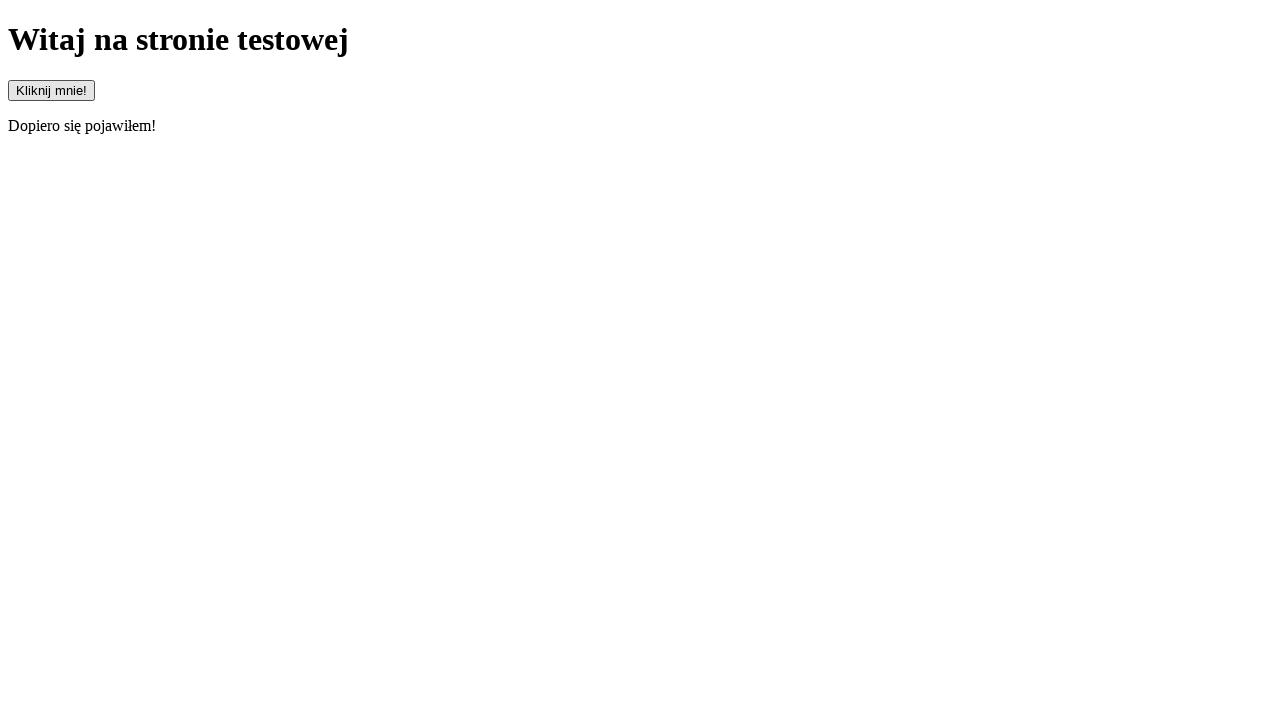

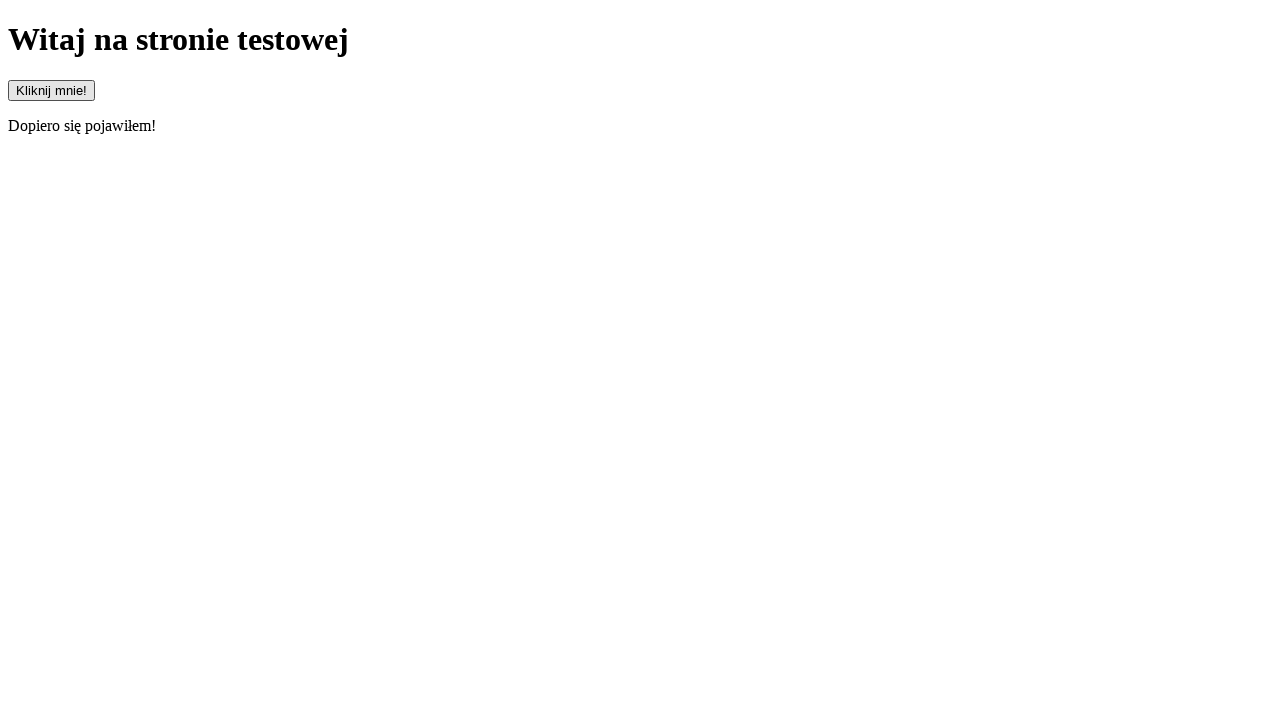